Tests JavaScript prompt alert functionality by clicking a button to trigger a prompt, entering text into it, and accepting the alert

Starting URL: https://the-internet.herokuapp.com/javascript_alerts

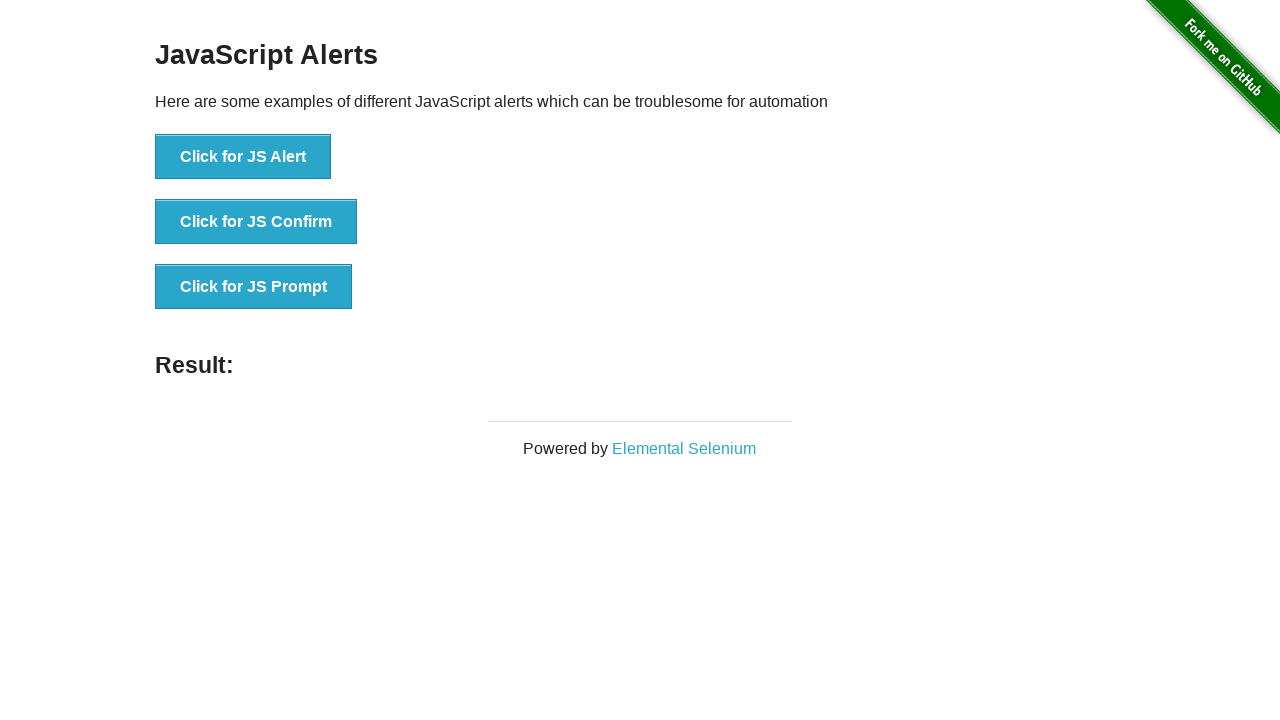

Clicked the 'Click for JS Prompt' button to trigger JavaScript prompt at (254, 287) on xpath=//button[.='Click for JS Prompt']
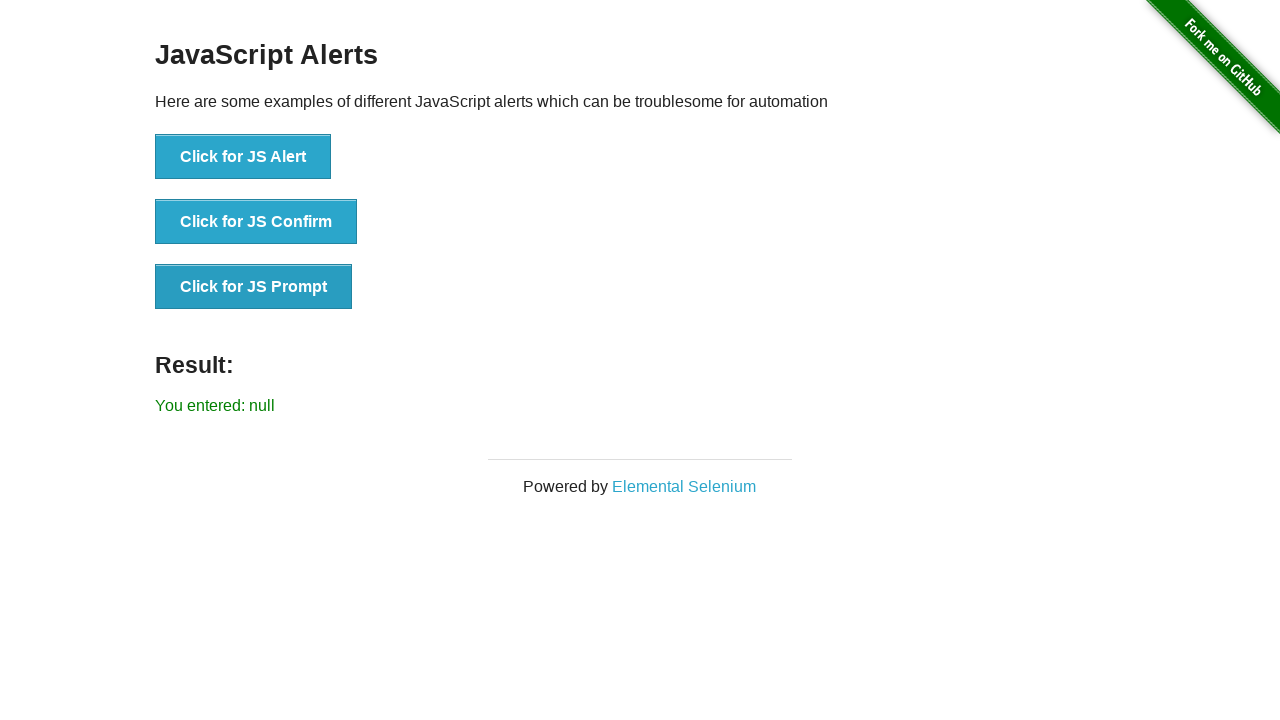

Set up dialog handler to accept prompt with text 'krishna'
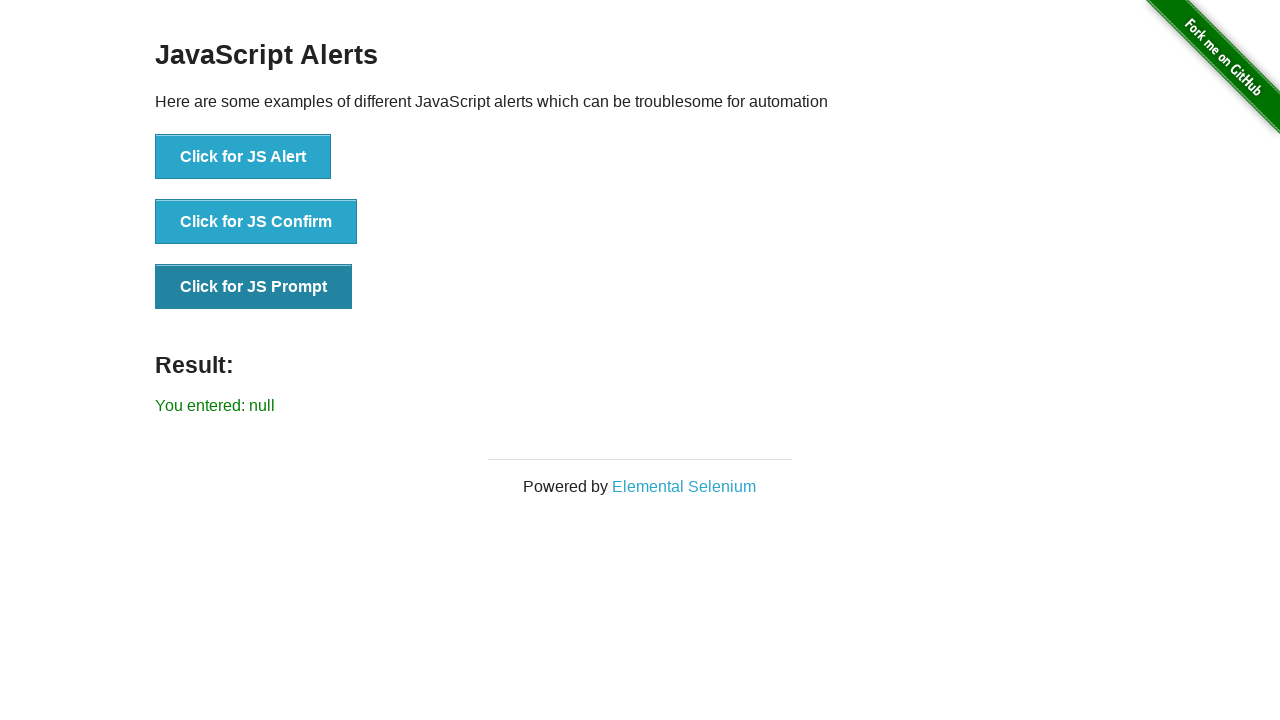

Clicked the 'Click for JS Prompt' button again to trigger the dialog with handler active at (254, 287) on xpath=//button[.='Click for JS Prompt']
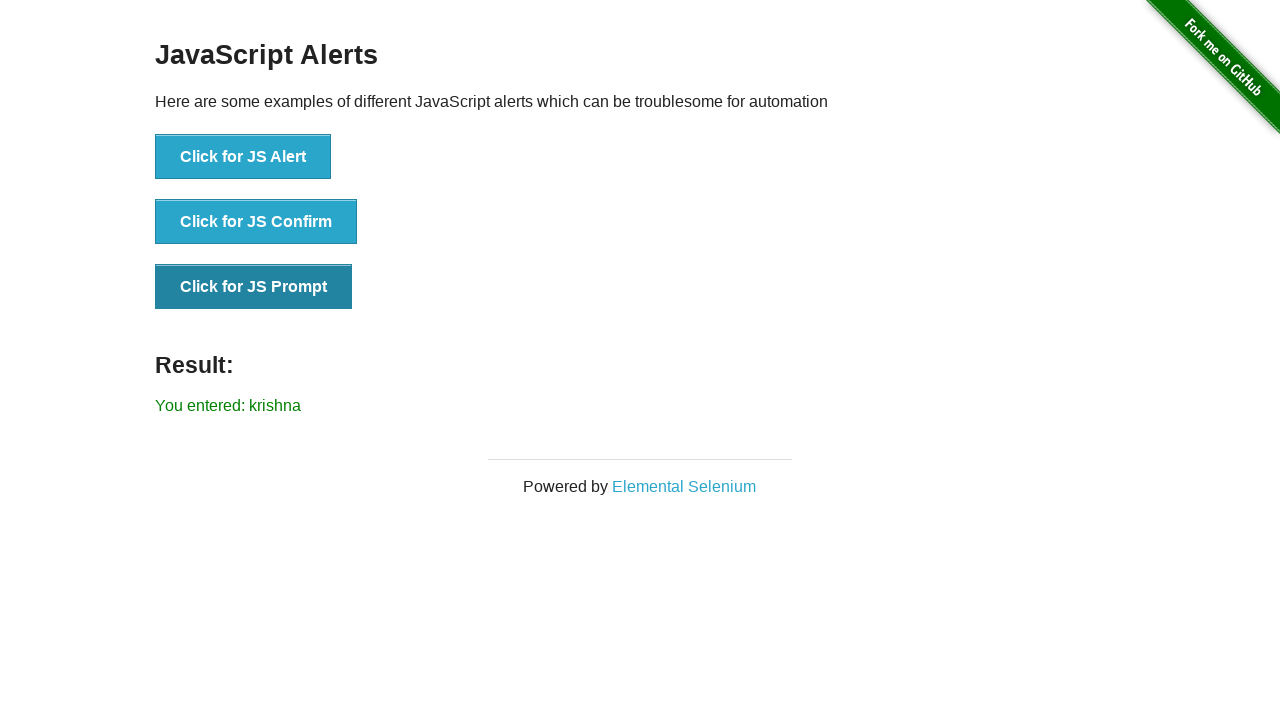

Waited for result element to be displayed after accepting prompt
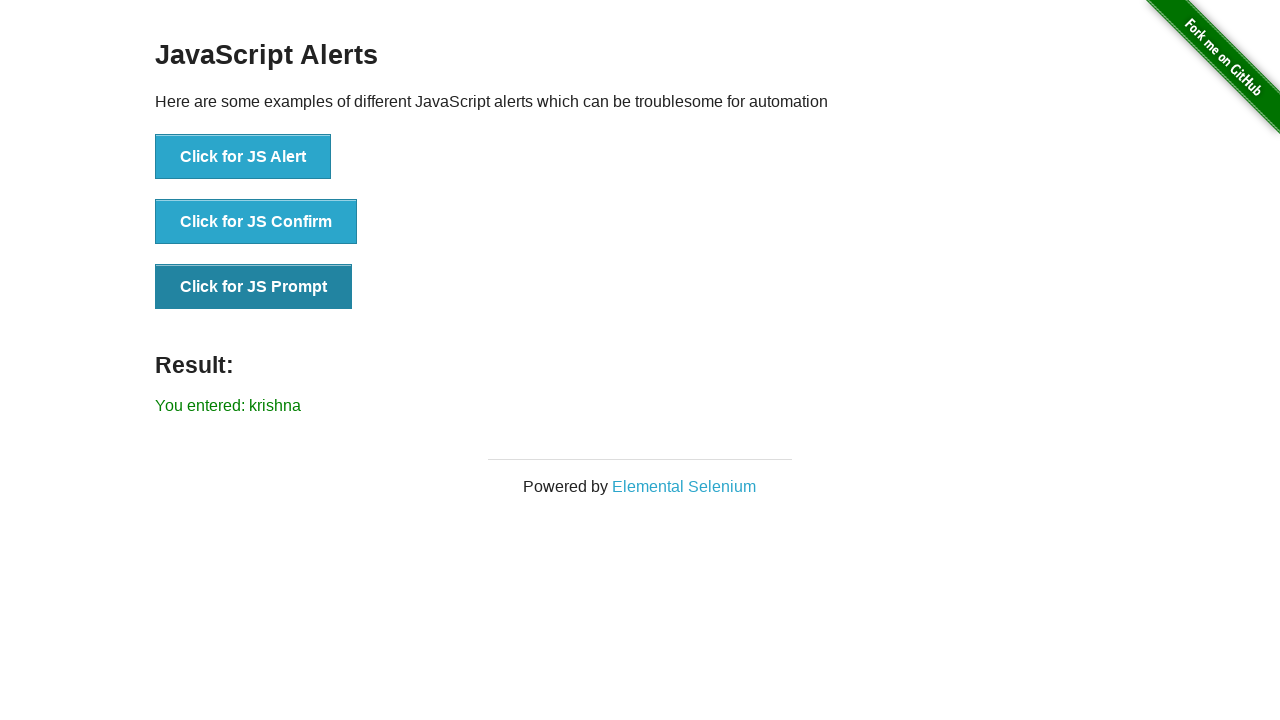

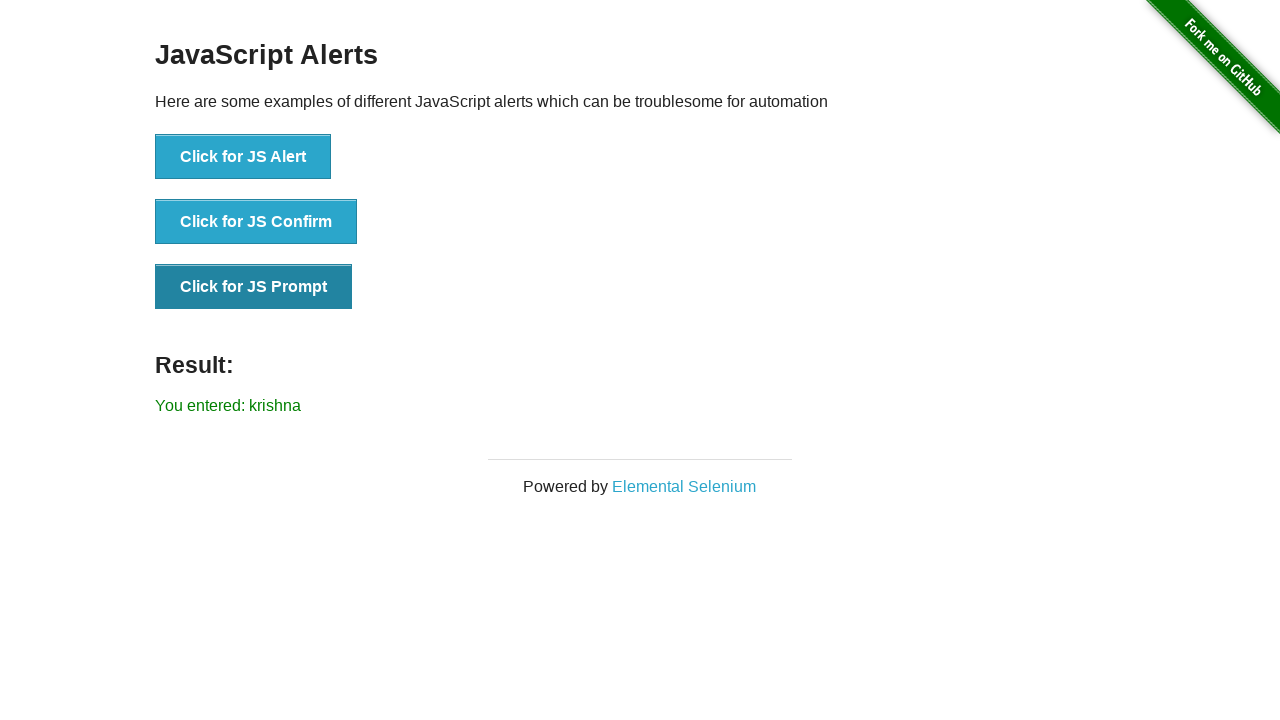